Tests the addition functionality of an online calculator by clicking 9 + 9 = and verifying the result is displayed correctly.

Starting URL: https://www.calculator.net/

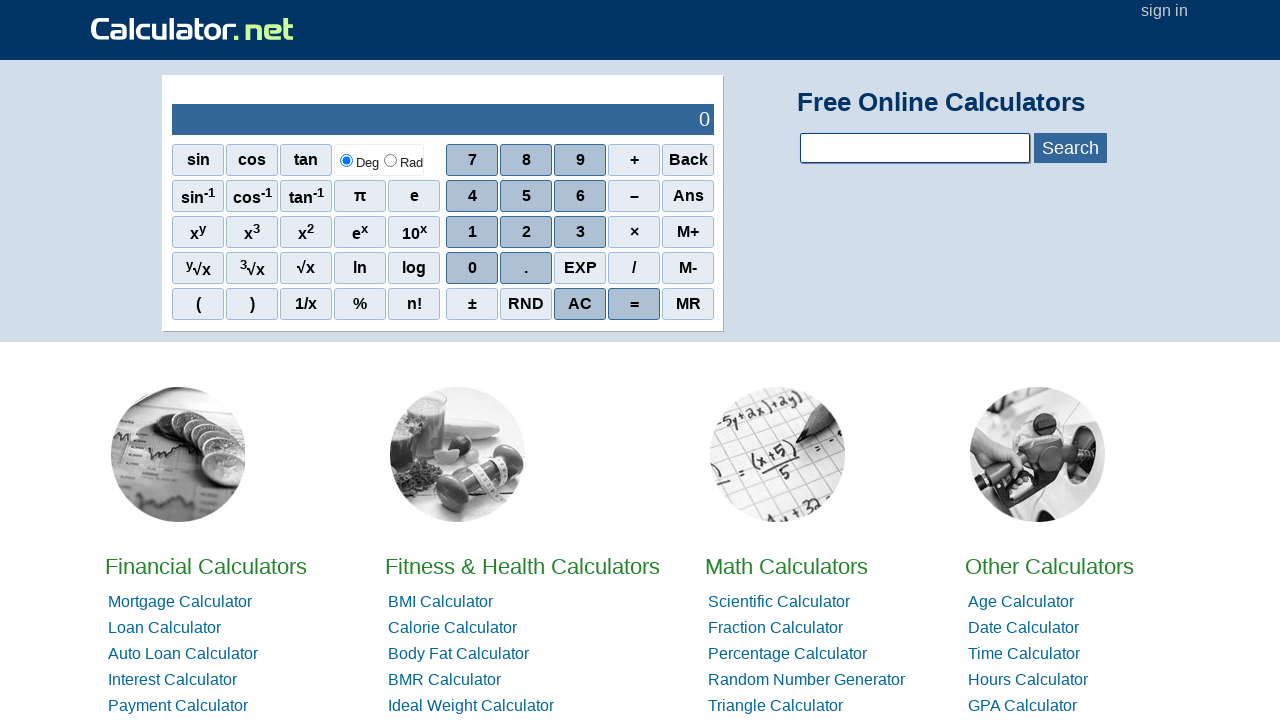

Clicked the number 9 at (580, 160) on xpath=//span[text()='9']
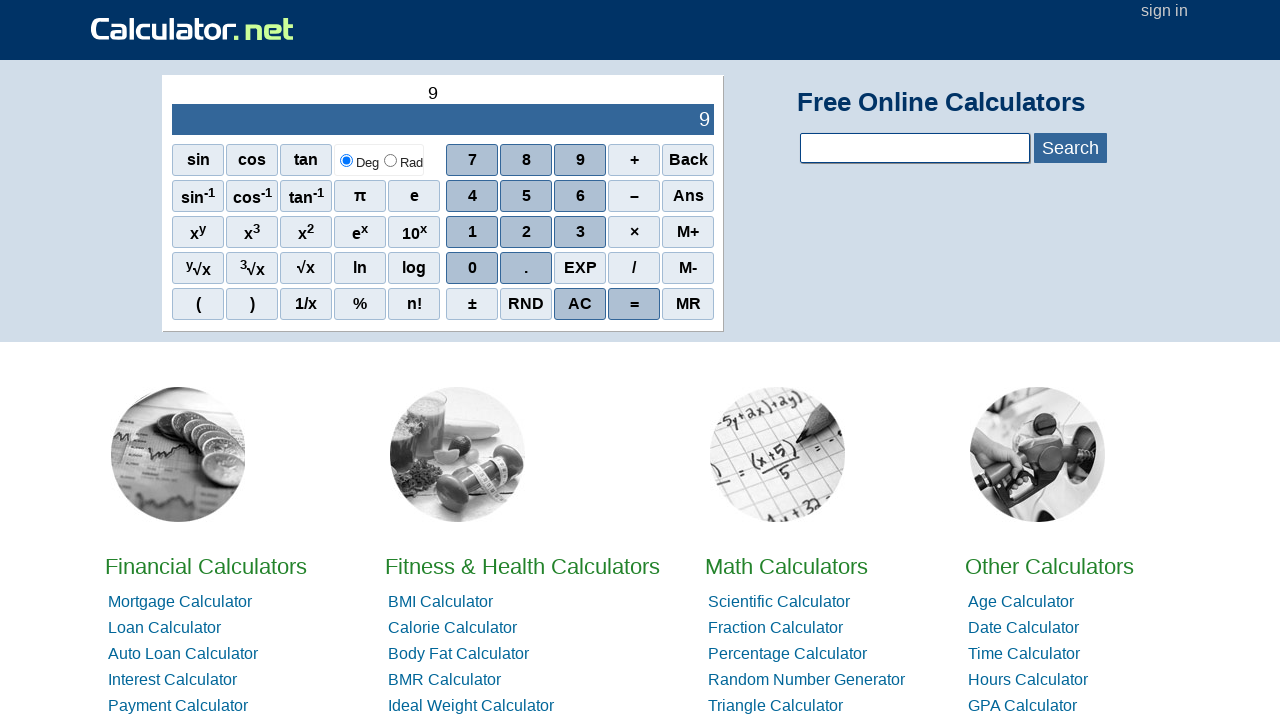

Clicked the plus operator at (634, 160) on xpath=//span[text()='+']
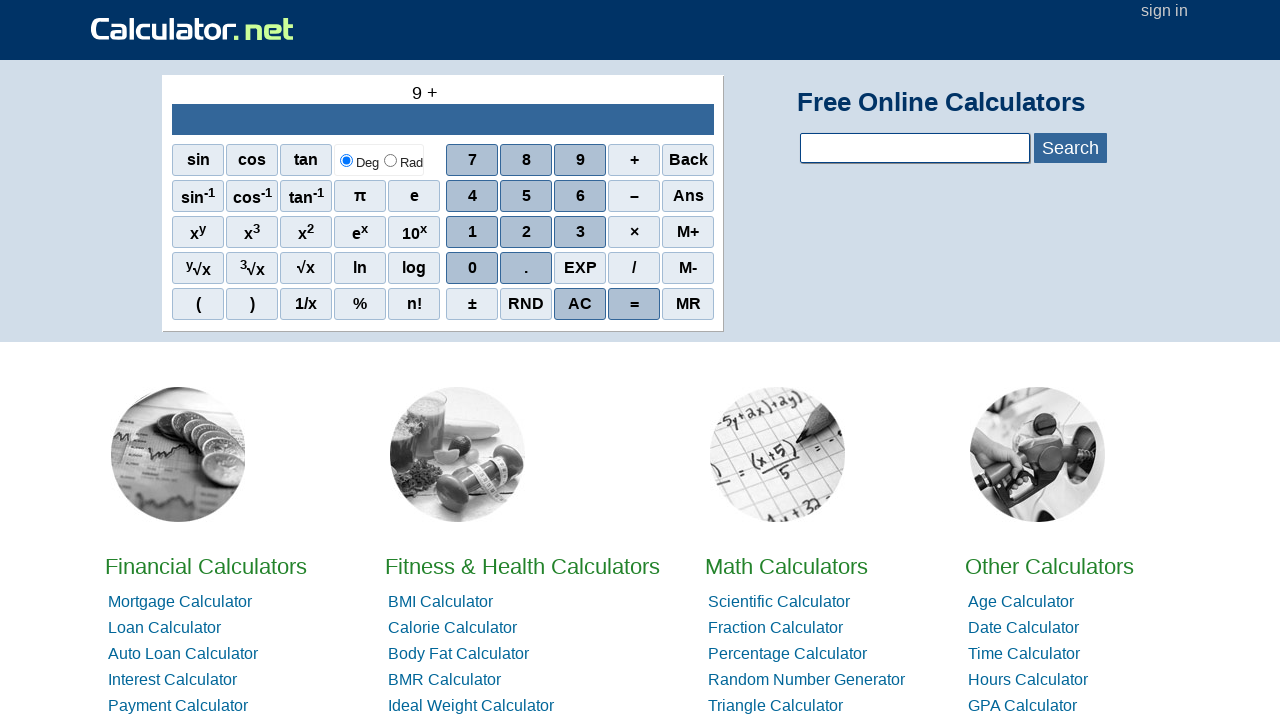

Clicked the number 9 again at (580, 160) on xpath=//span[text()='9']
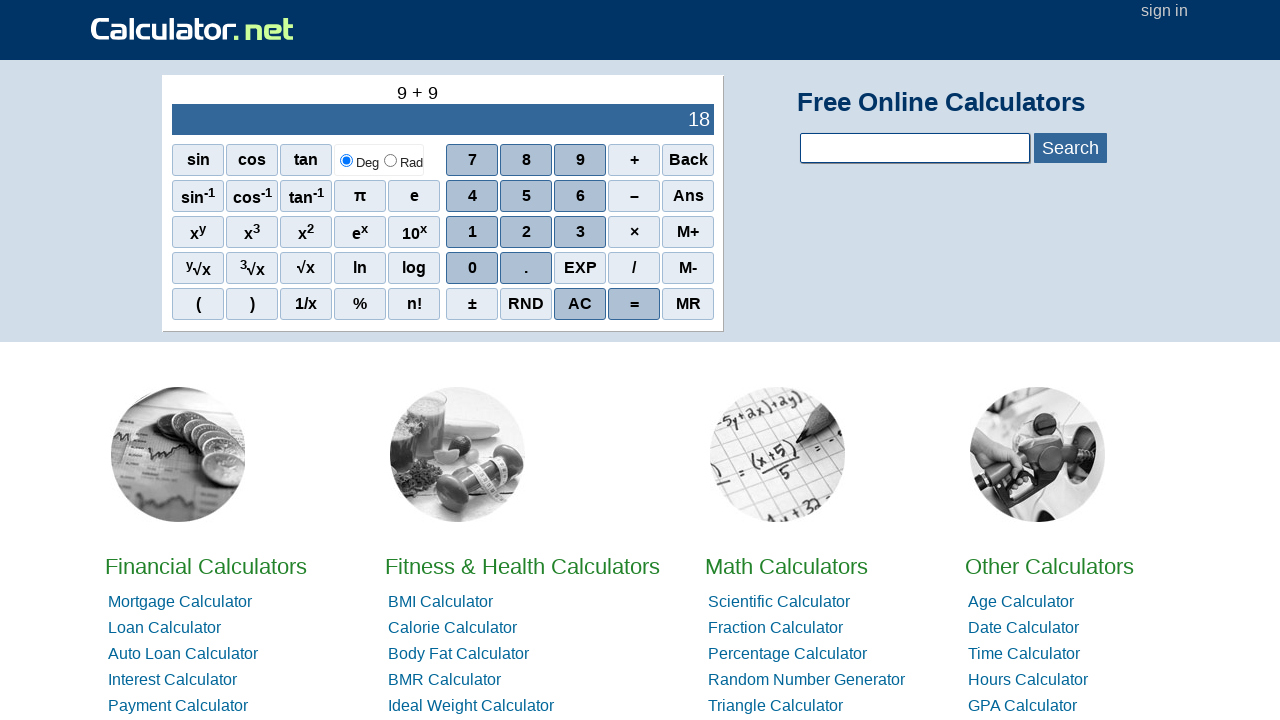

Clicked the equals button at (634, 304) on xpath=//span[text()='=']
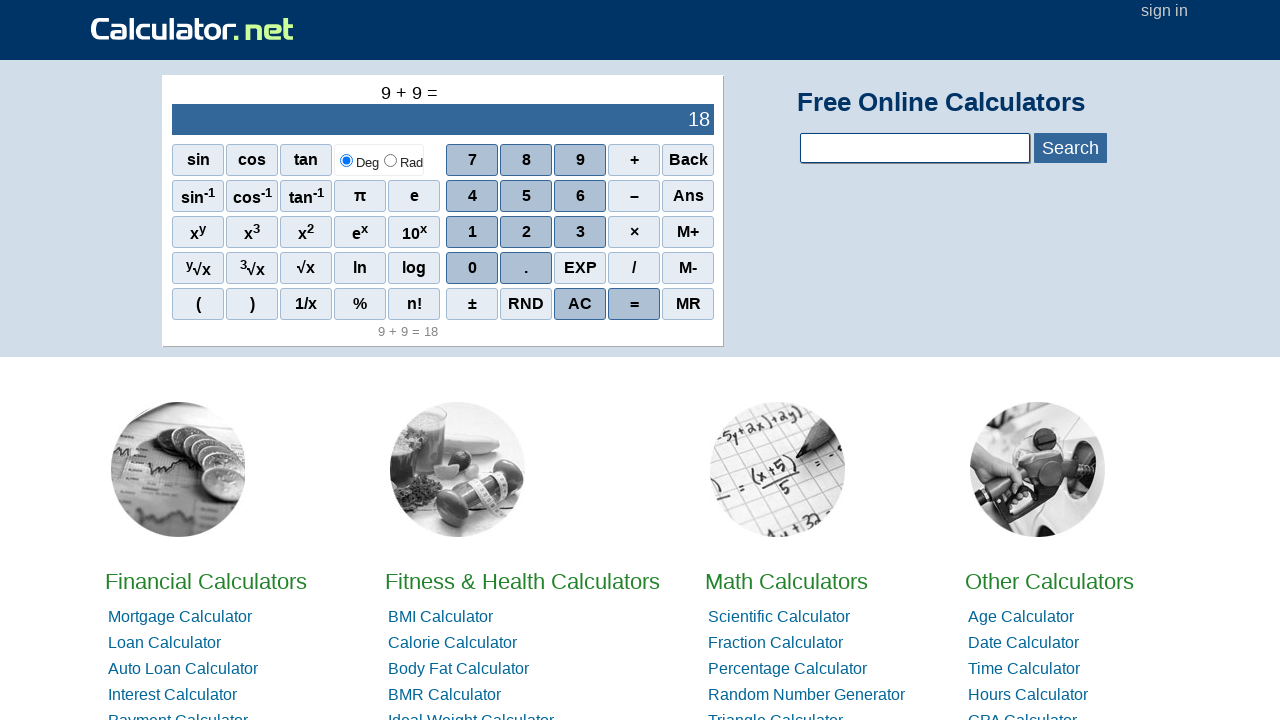

Verified result is displayed correctly
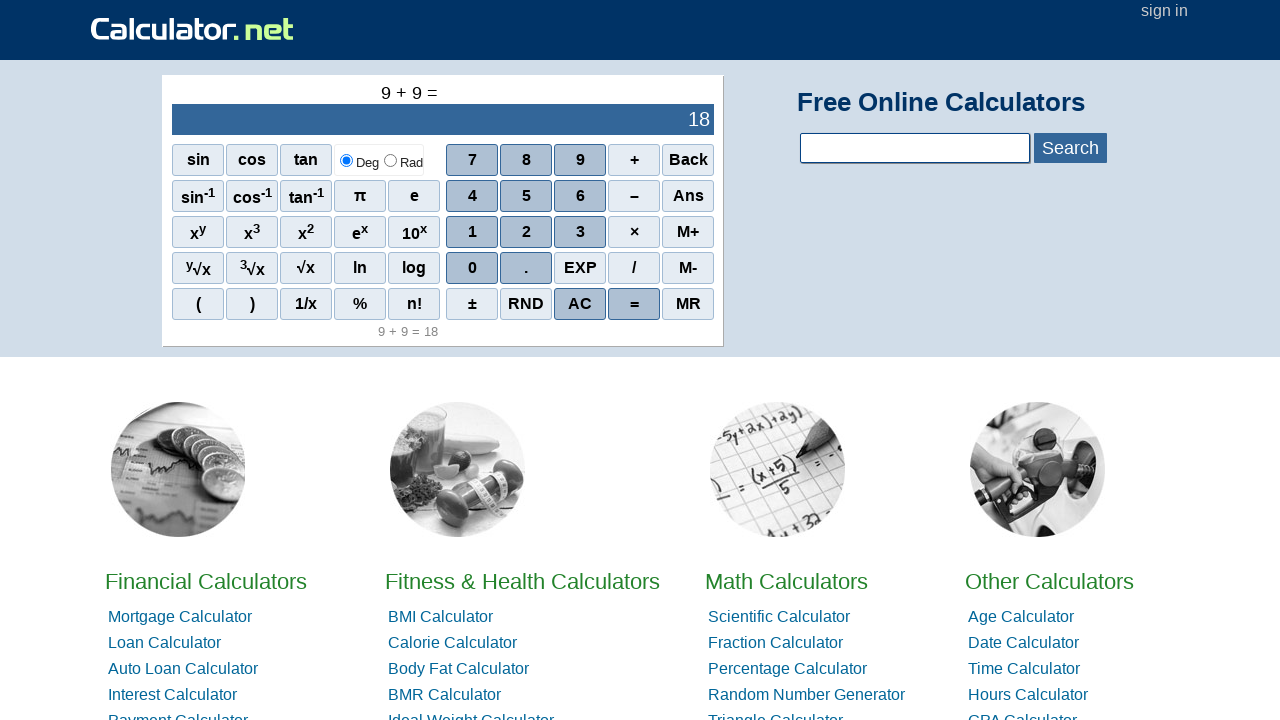

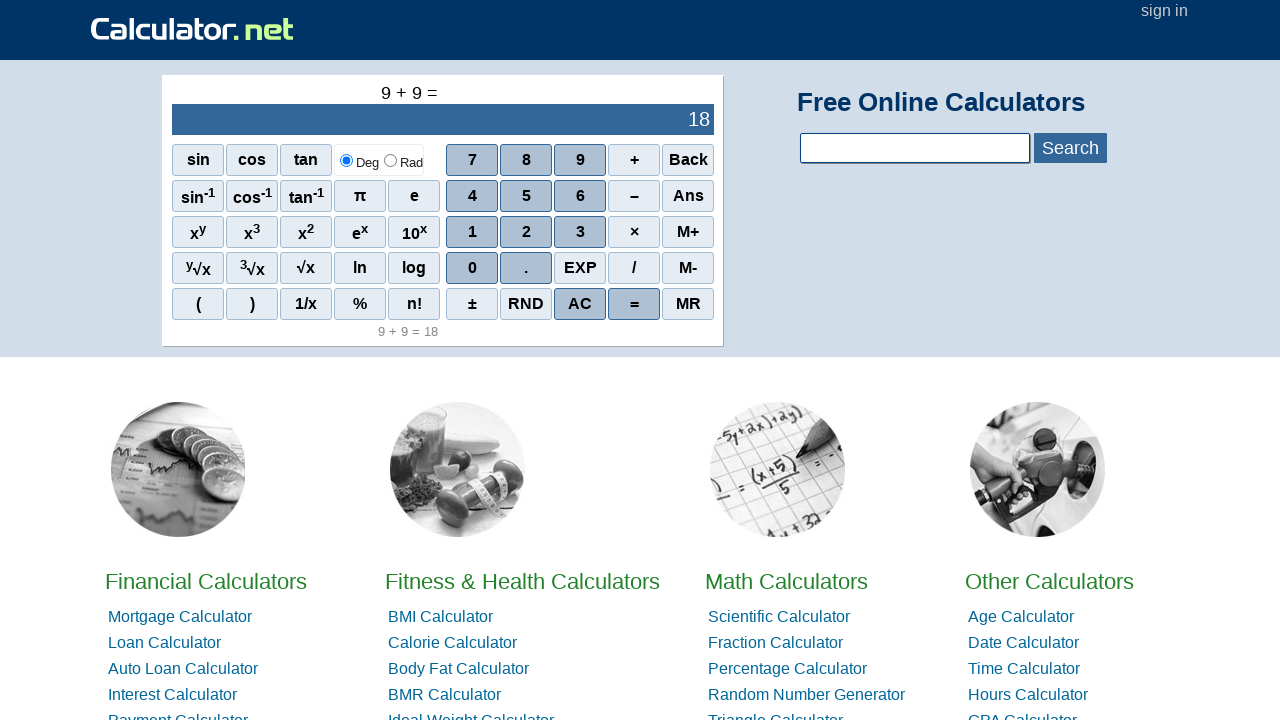